Tests the checkout page by selecting the debit payment option and verifying it becomes selected.

Starting URL: https://webshop-agil-testautomatiserare.netlify.app/checkout

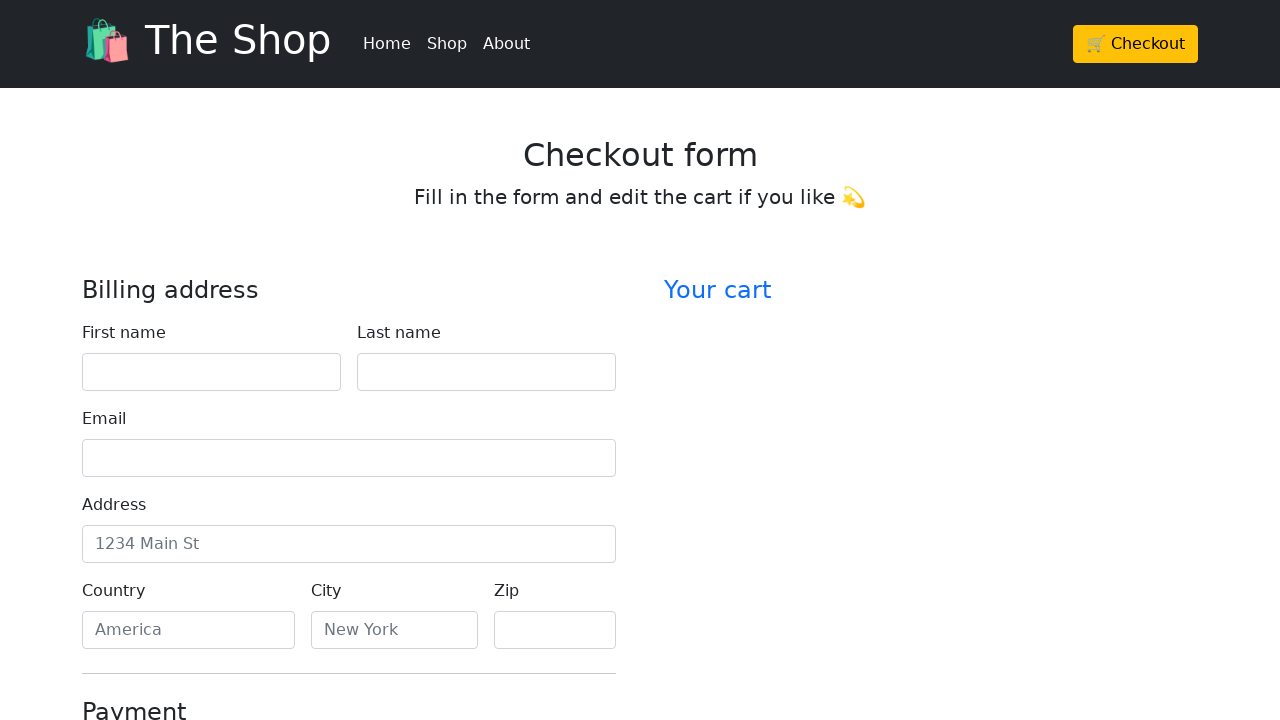

Clicked on the debit payment option at (90, 361) on #debit
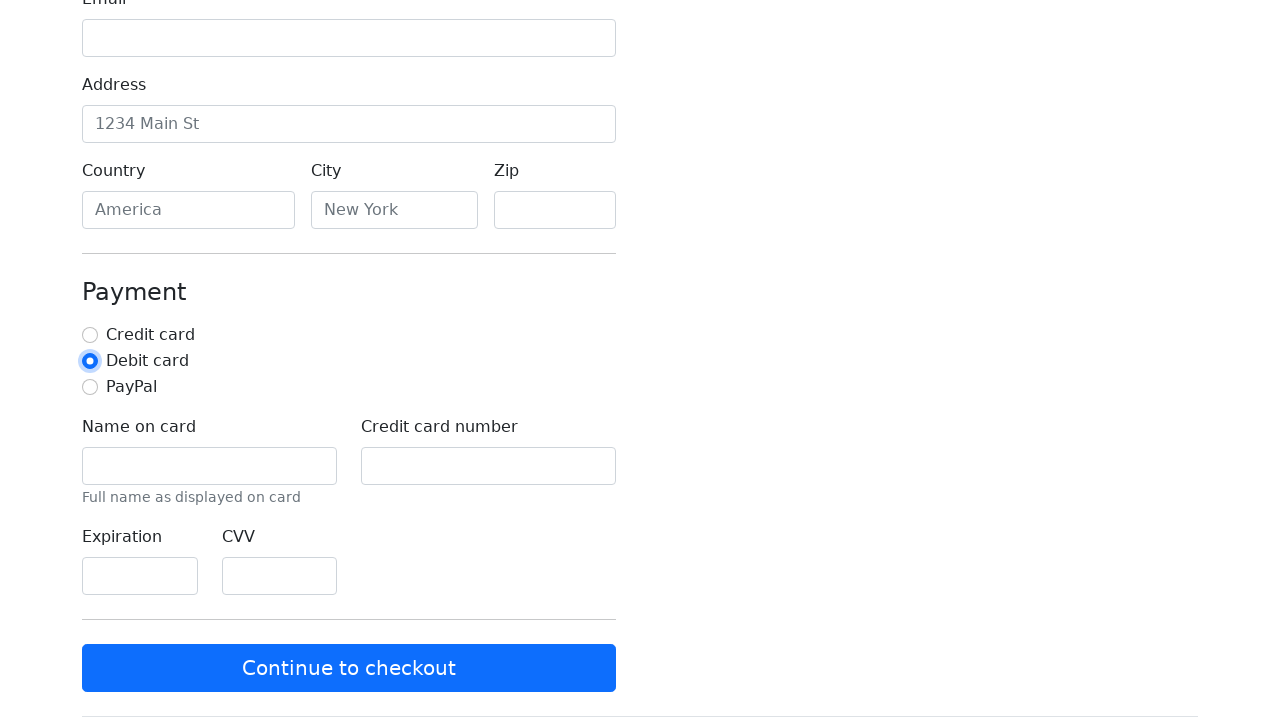

Verified that debit payment option is selected
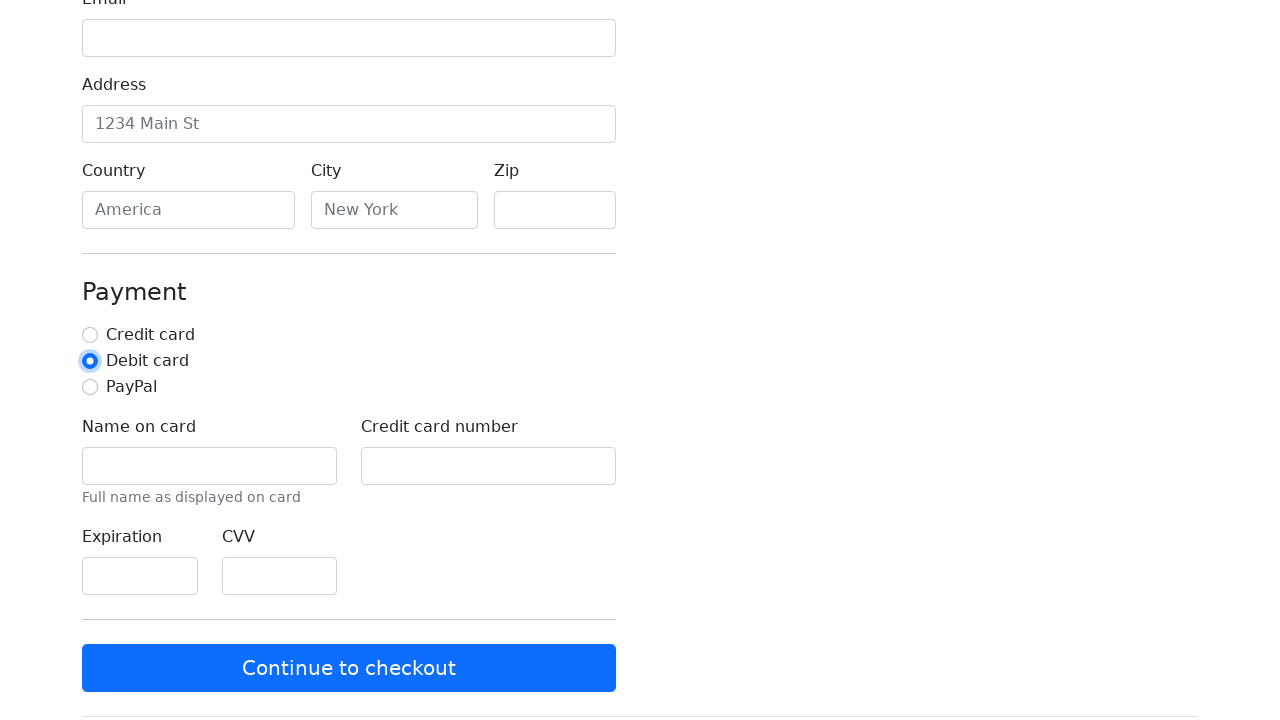

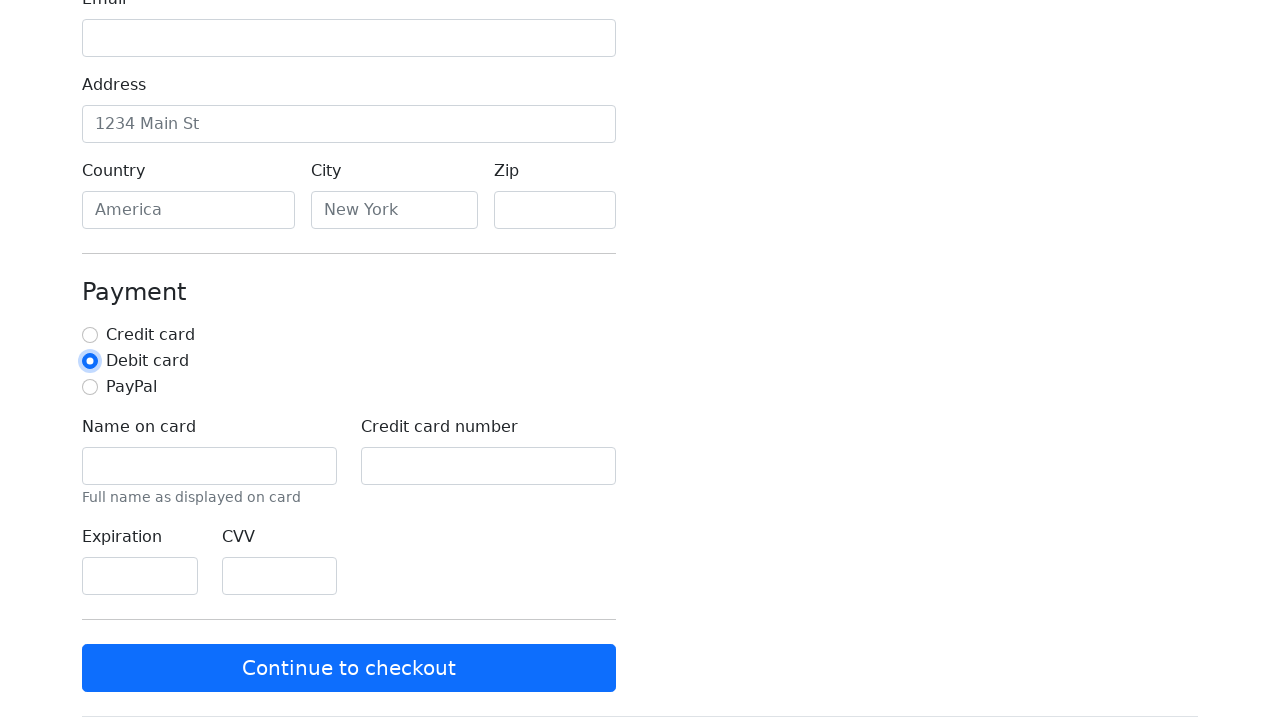